Navigates to purplewave.com and clicks on the About menu link in the header navigation

Starting URL: https://purplewave.com

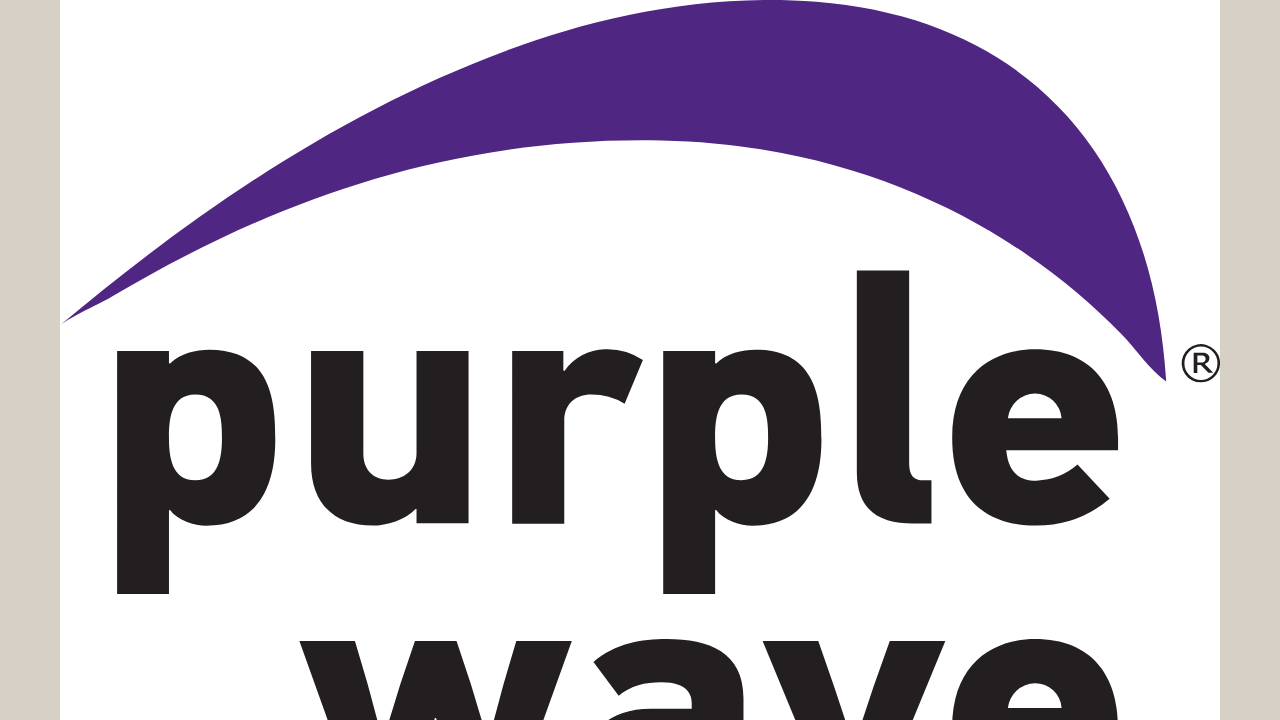

Navigated to https://purplewave.com
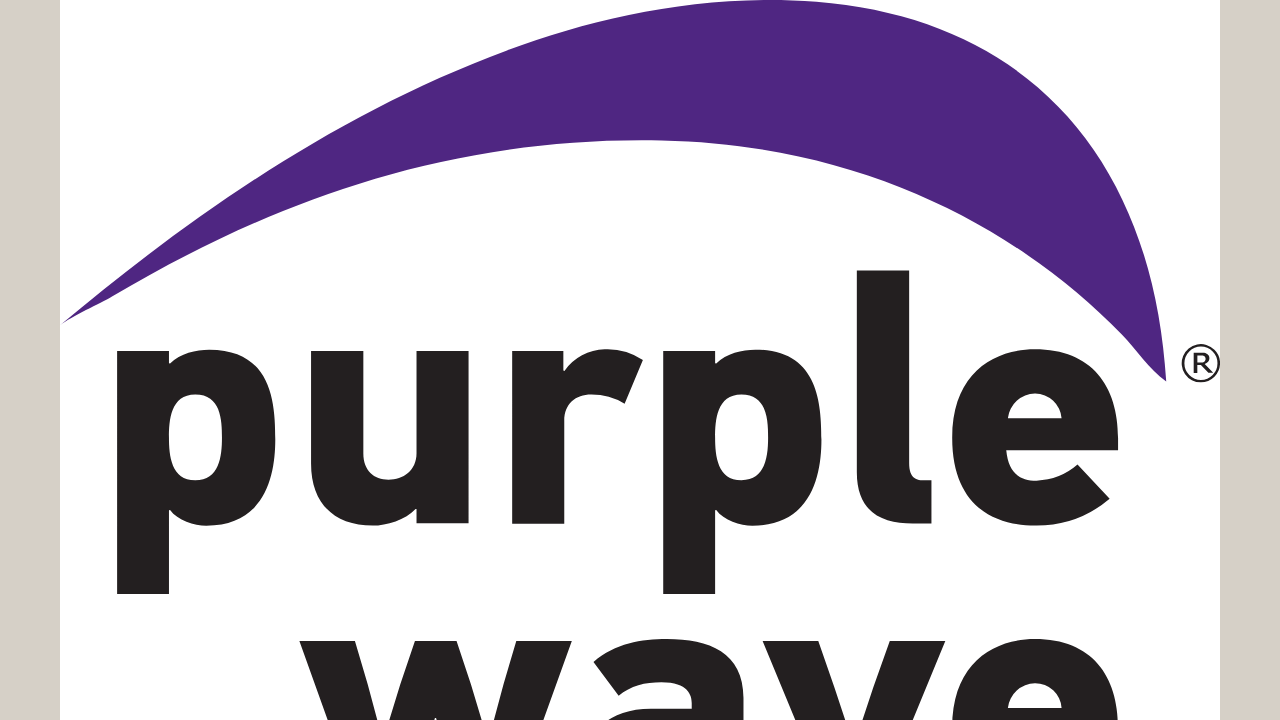

Clicked About menu link in header navigation at (81, 360) on text=About
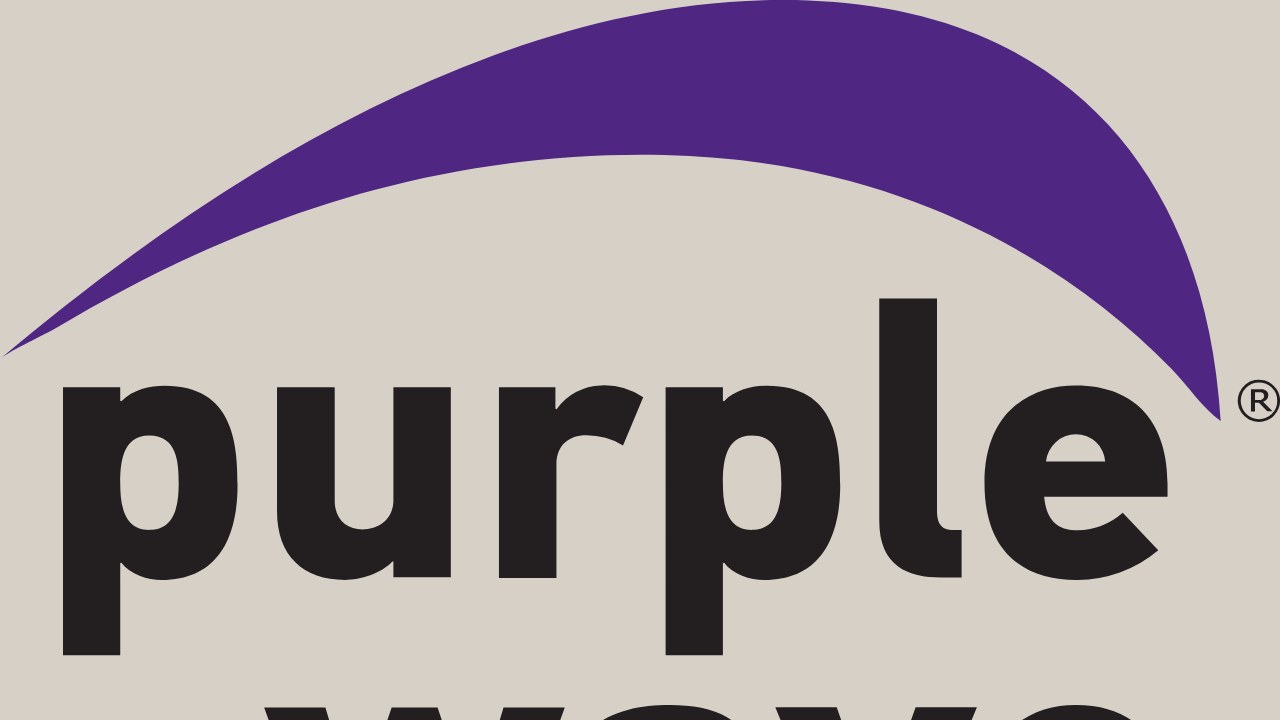

About page fully loaded
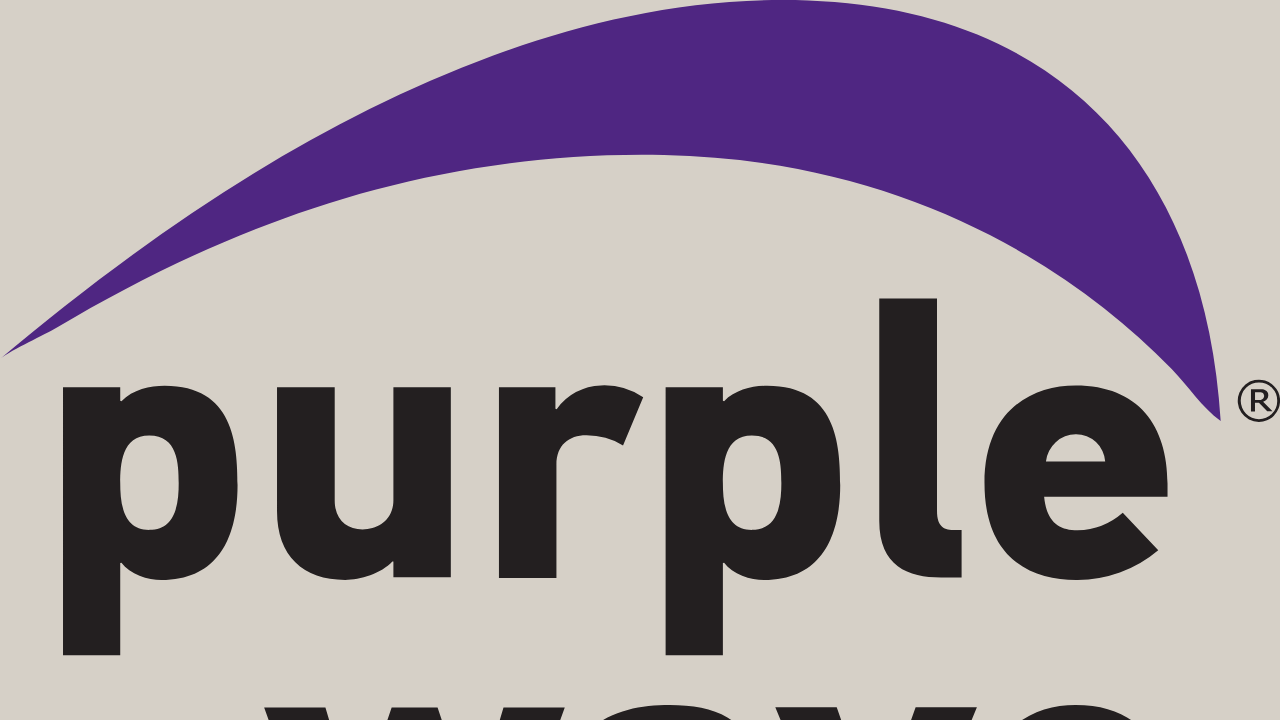

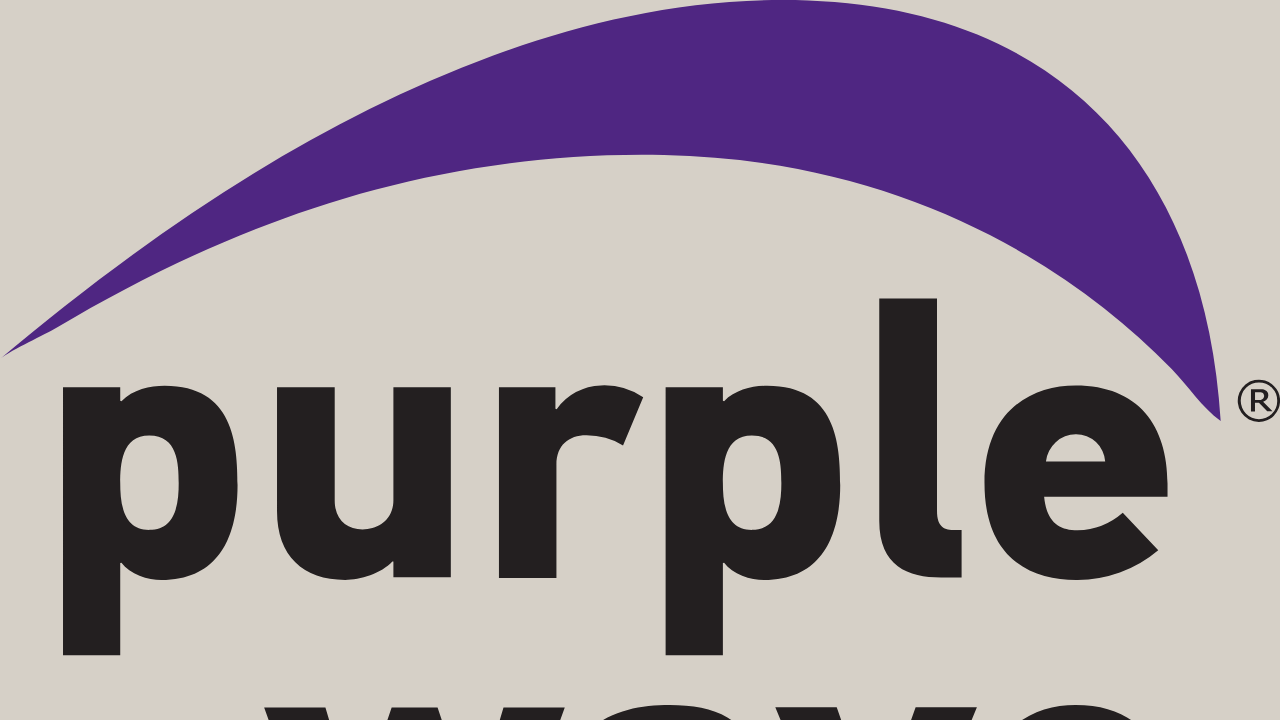